Tests checkbox interaction by unchecking a selected checkbox and then checking it again

Starting URL: https://the-internet.herokuapp.com/checkboxes

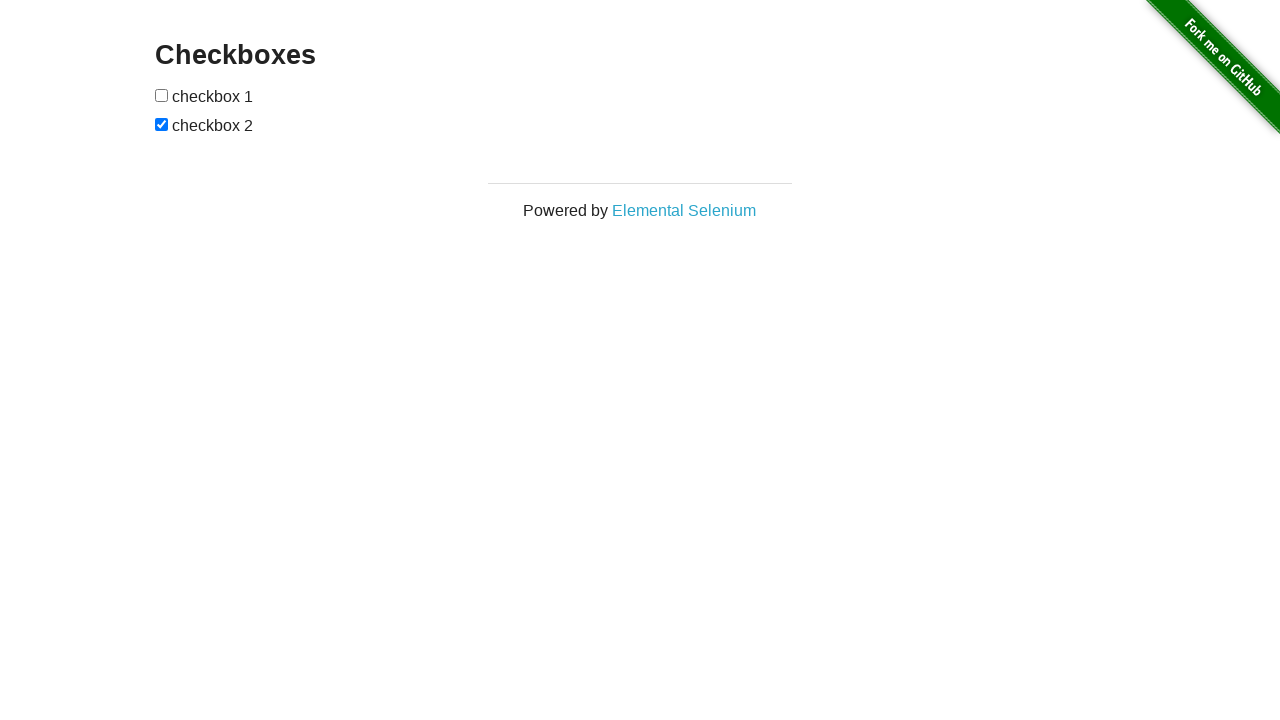

Located first checkbox element
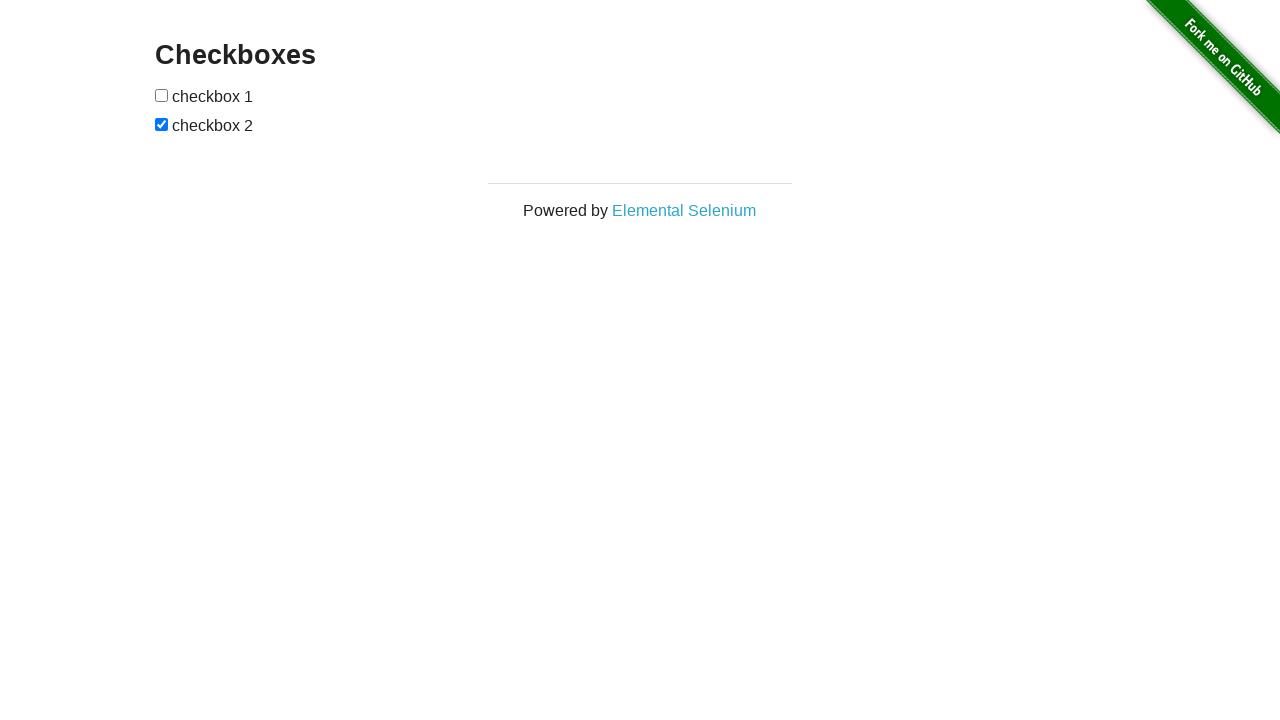

Verified first checkbox is enabled
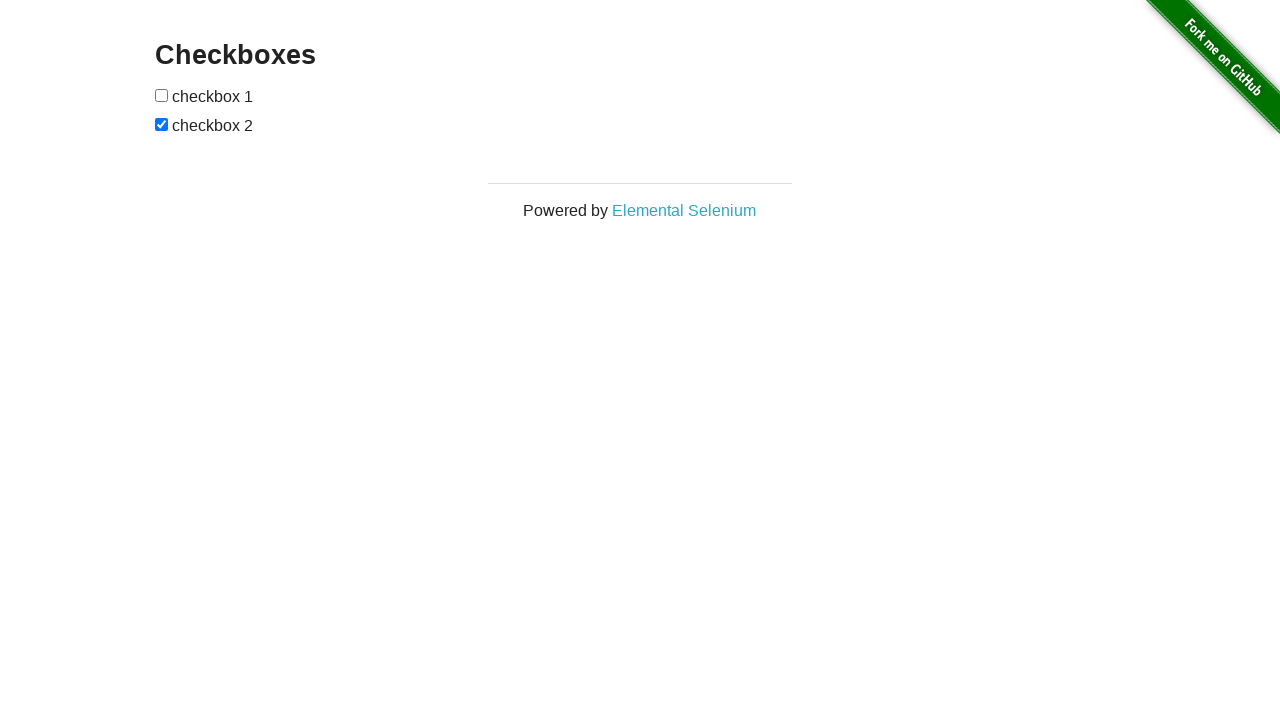

Checked the first checkbox at (162, 95) on (//input[@type='checkbox'])[1]
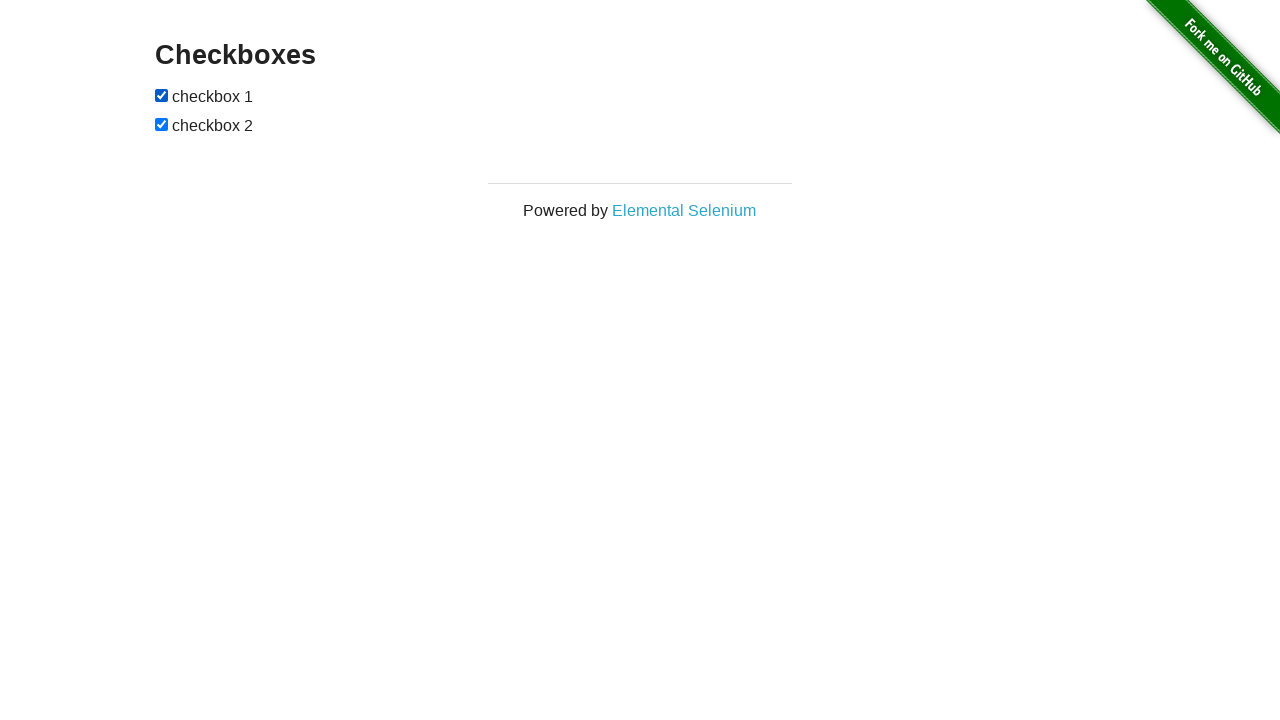

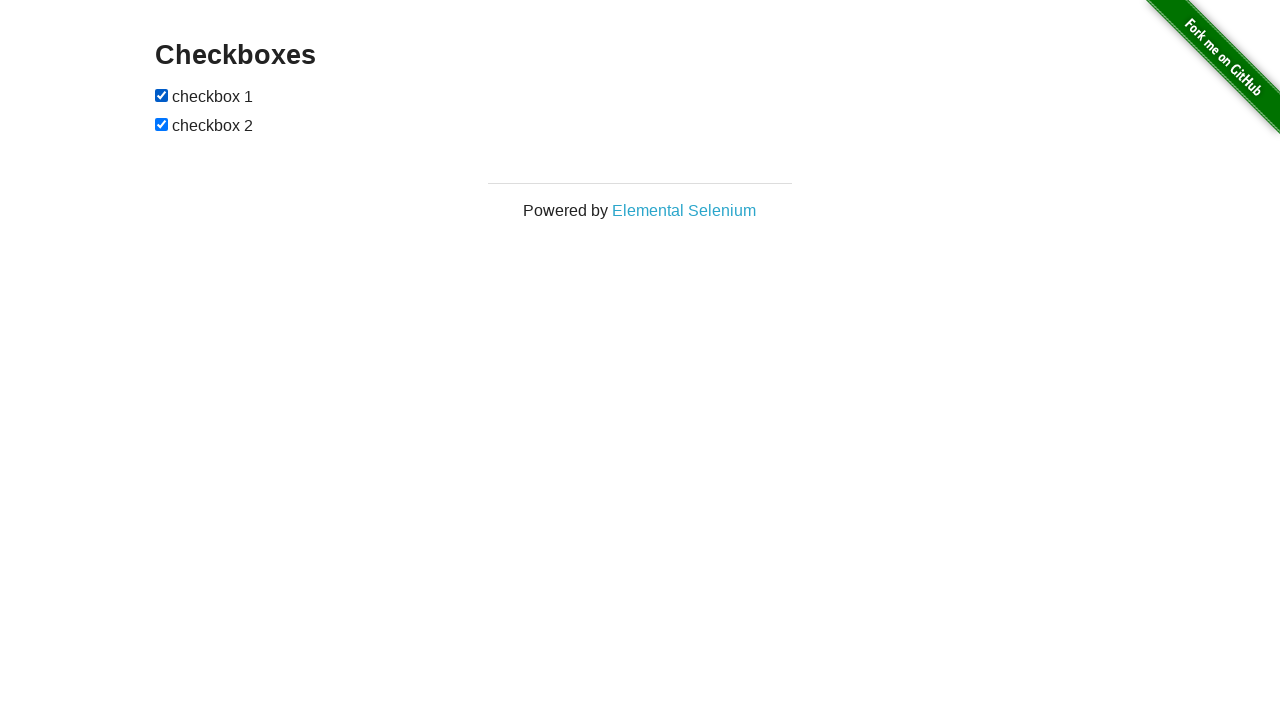